Tests selecting a dropdown option by its index position

Starting URL: https://the-internet.herokuapp.com/dropdown

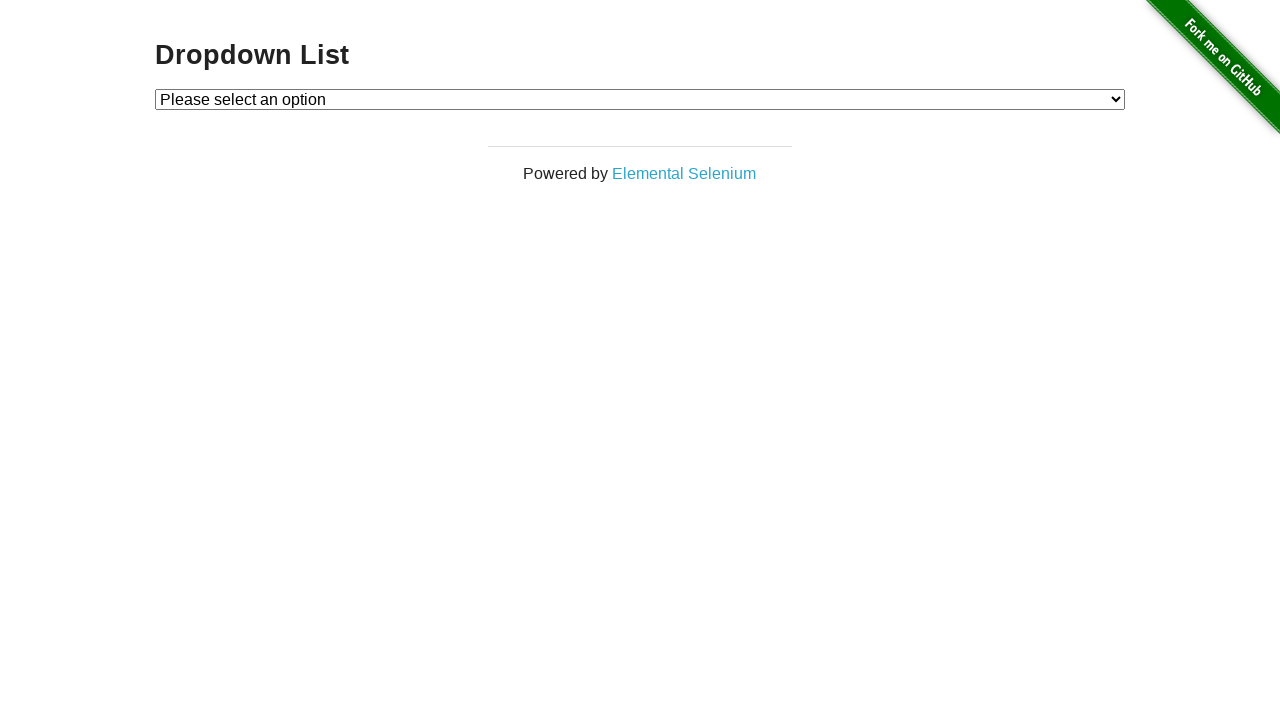

Waited for dropdown element to be present
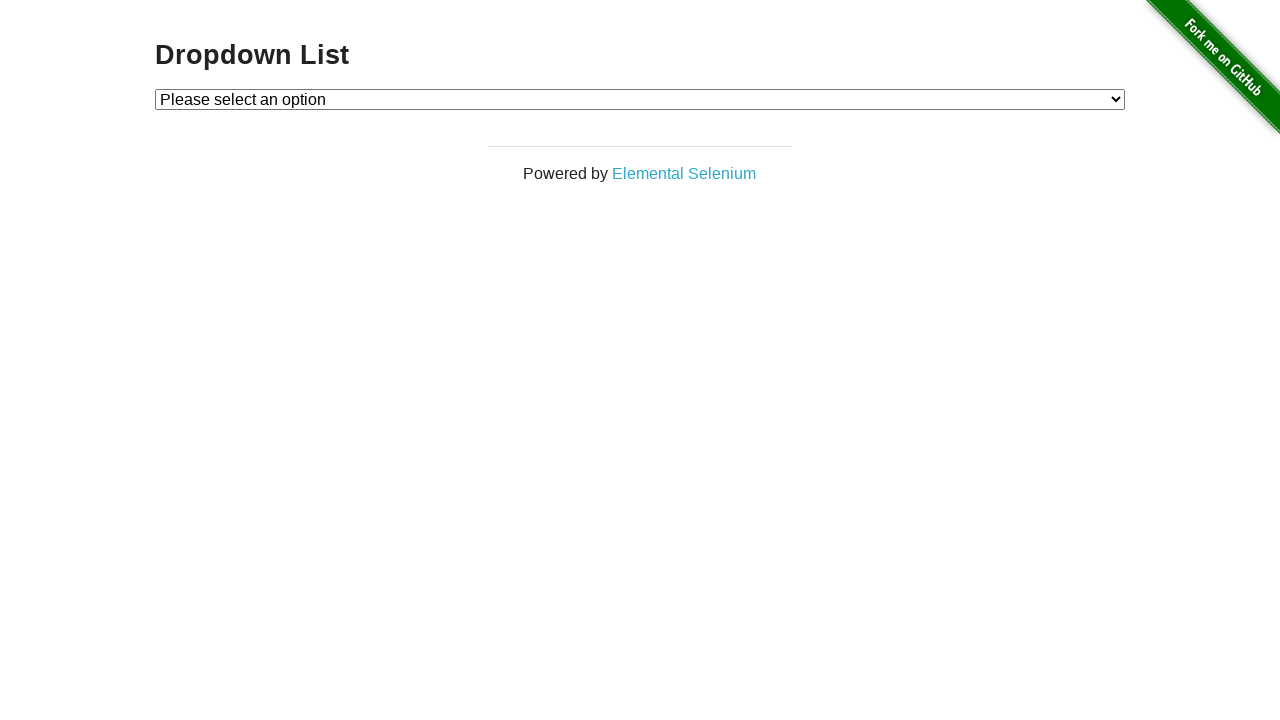

Selected dropdown option by index 1 (Option 1) on #dropdown
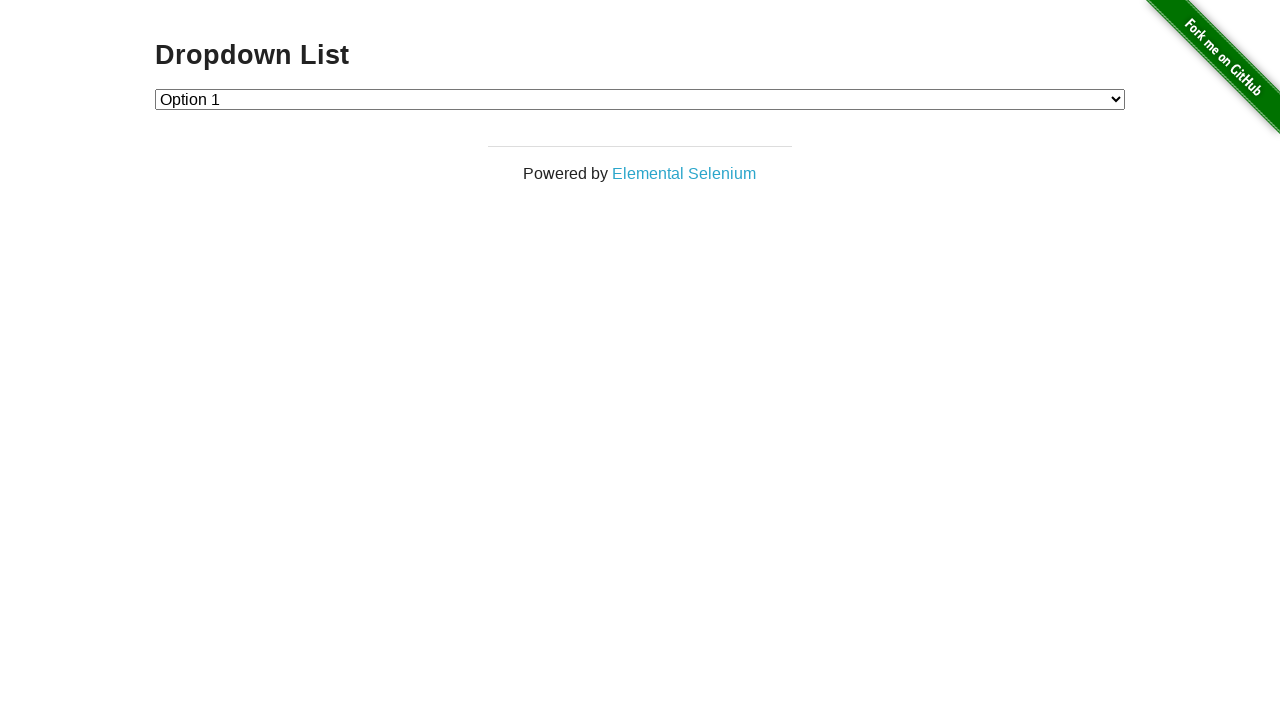

Retrieved text content of selected option
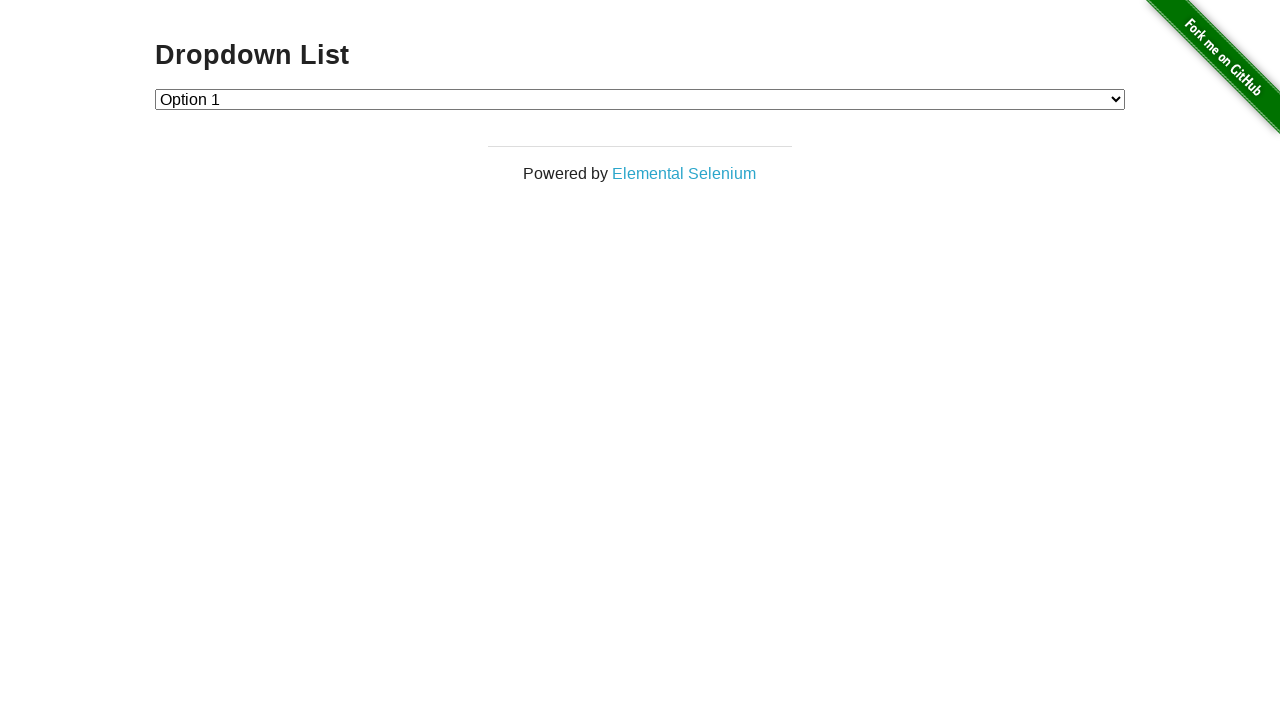

Verified that 'Option 1' is correctly selected
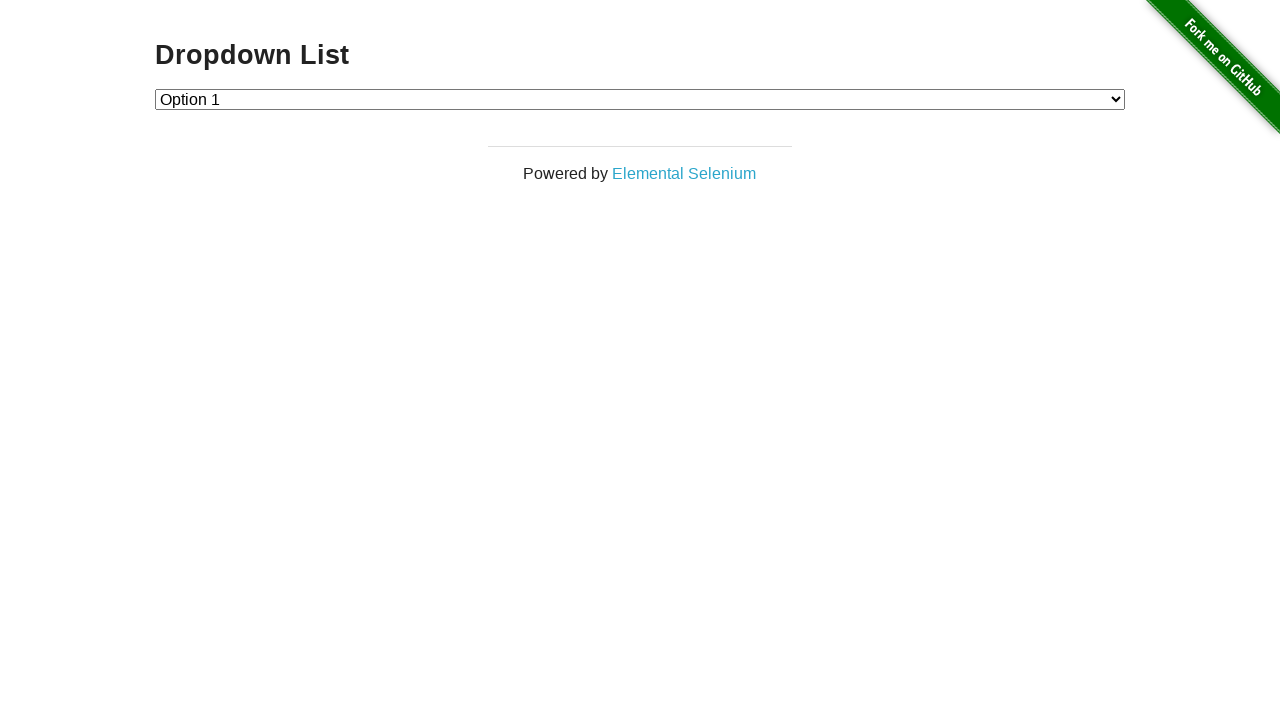

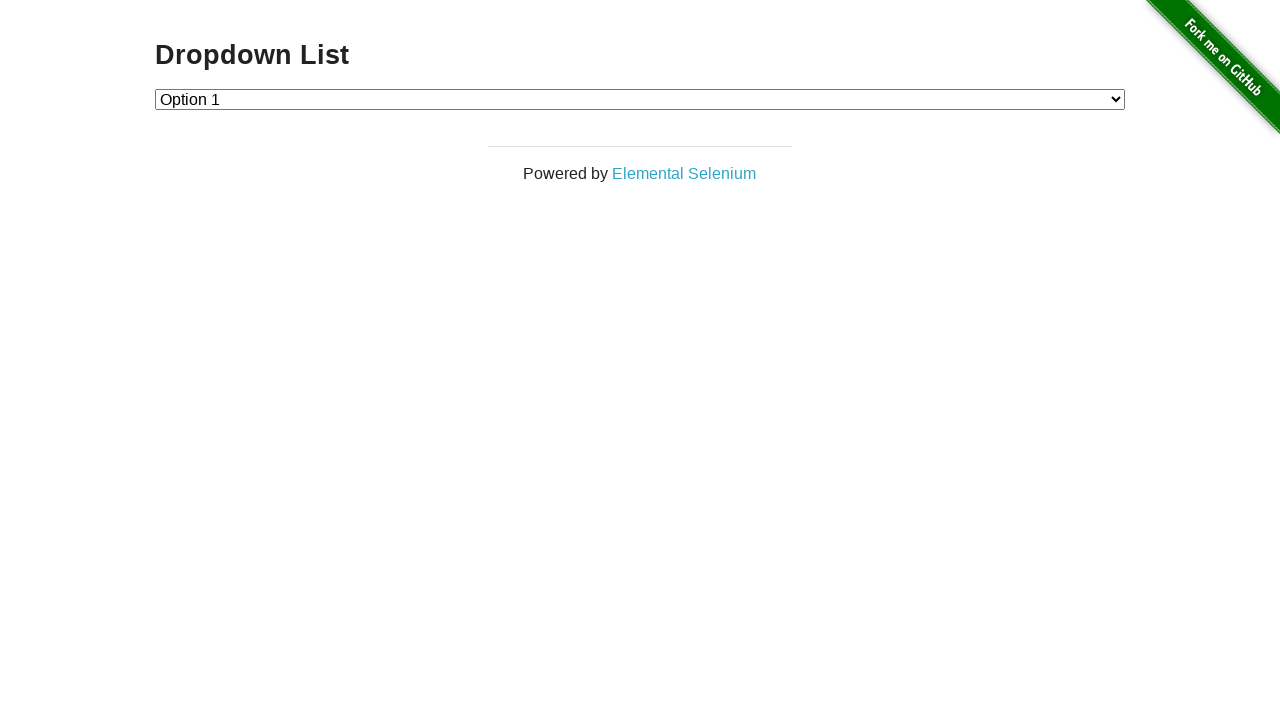